Tests dropdown selection functionality by selecting options from a course dropdown using both index and value selection methods

Starting URL: https://www.hyrtutorials.com/p/html-dropdown-elements-practice.html

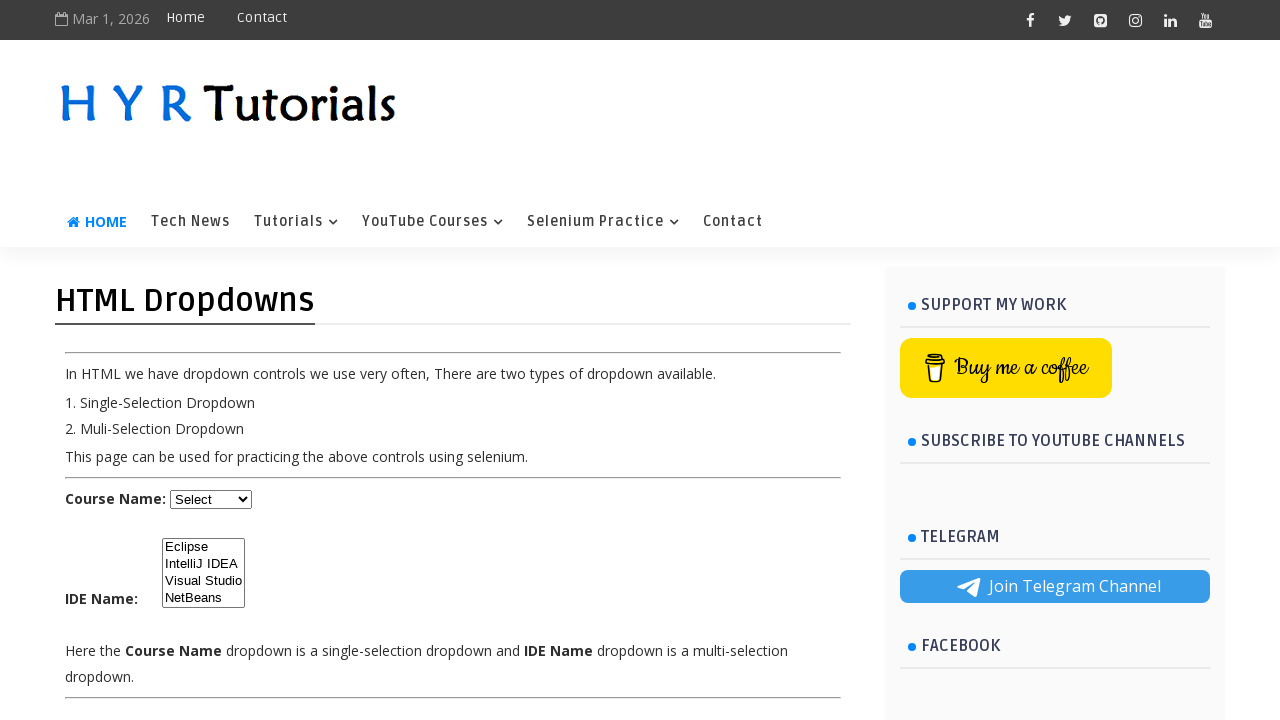

Selected dropdown option by index 3 (4th option) on #course
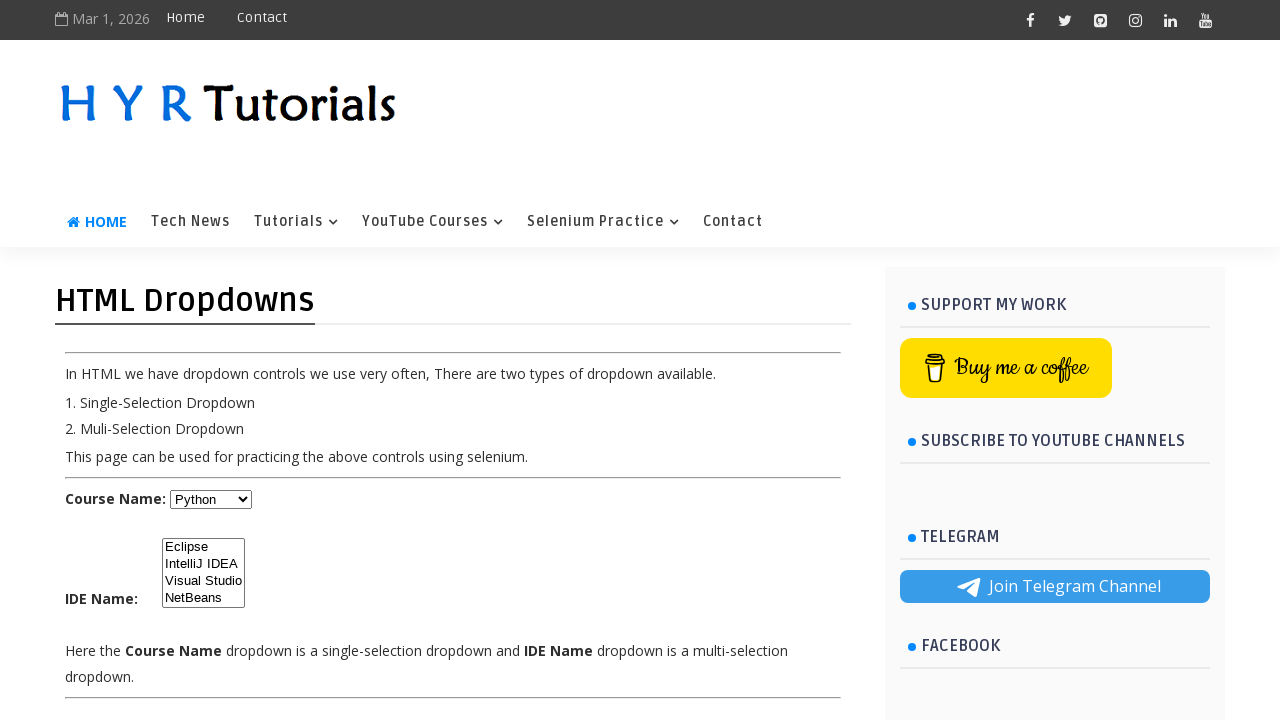

Waited 1000ms to observe the selection
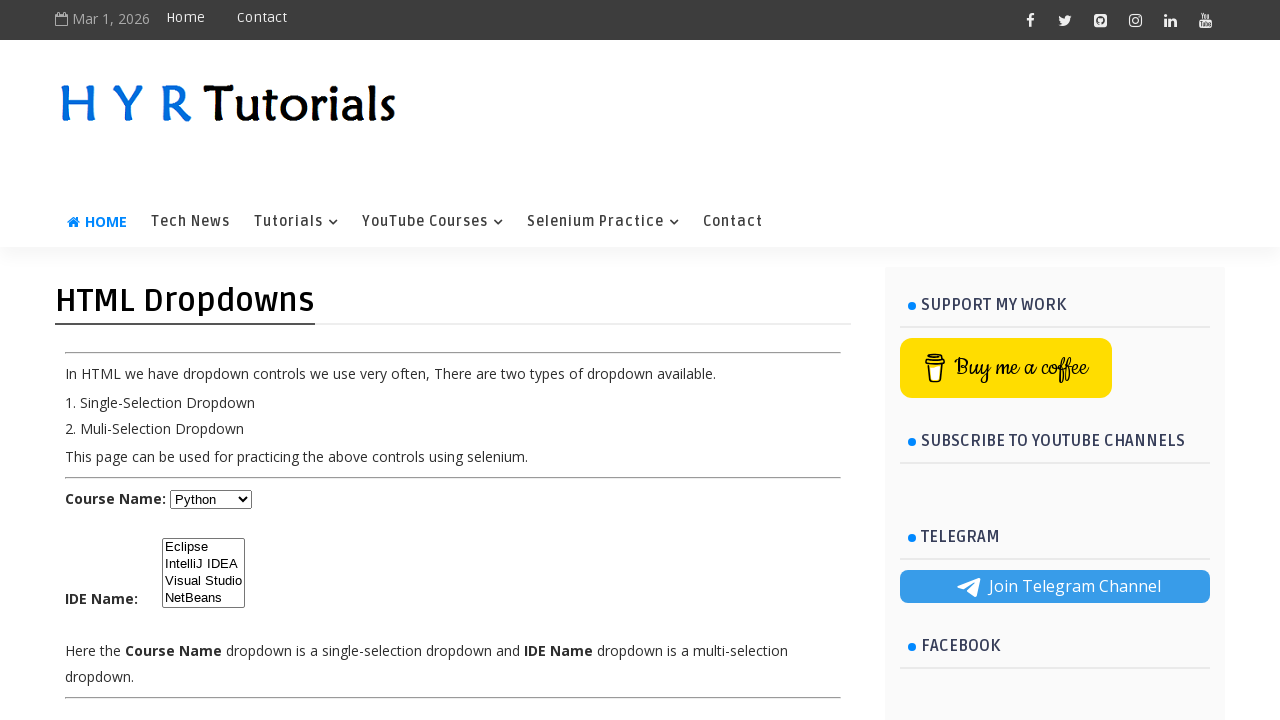

Selected dropdown option by value 'net' on #course
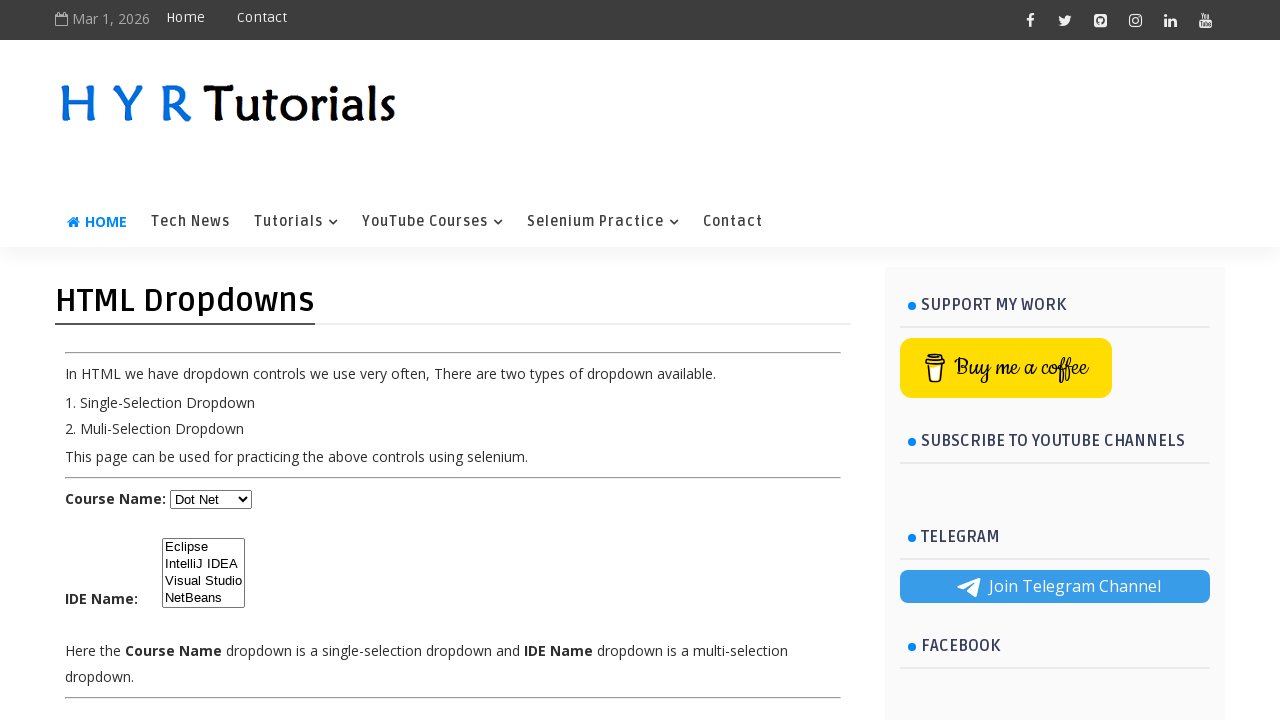

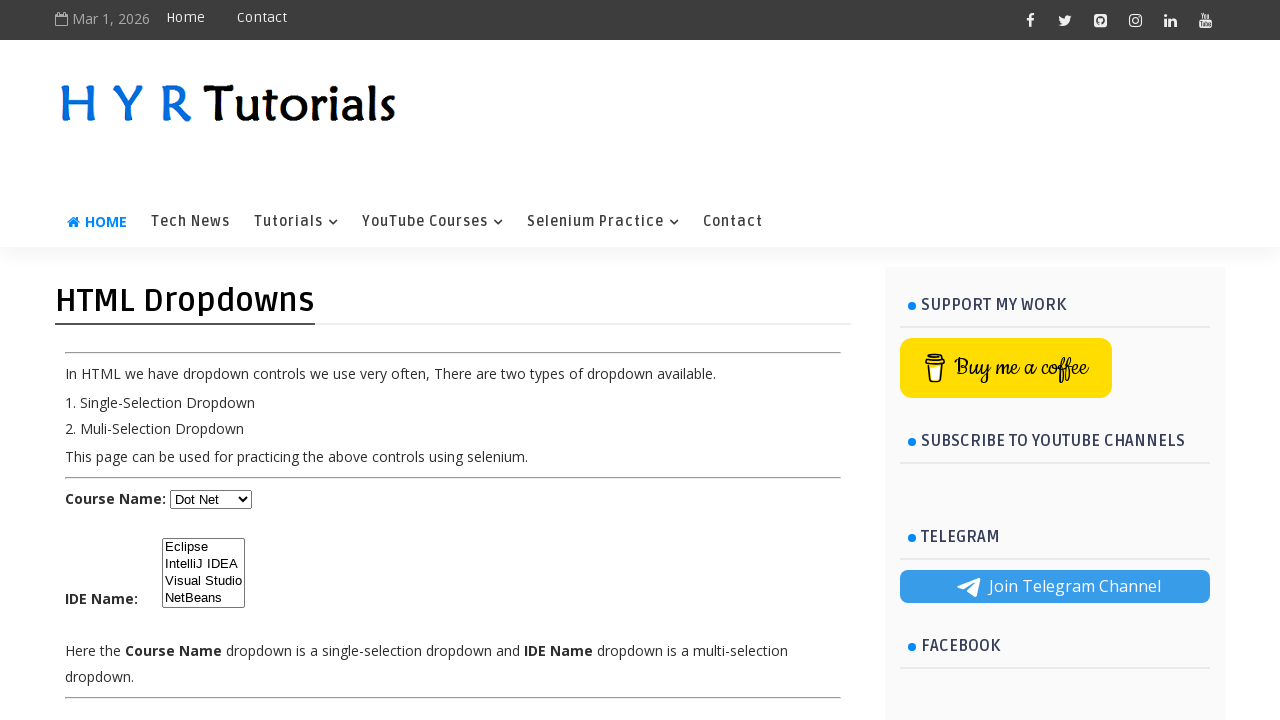